Tests the contact form on a personal website by clicking the contact link and filling in the name field with a test value

Starting URL: https://www.kelvinkamara.com

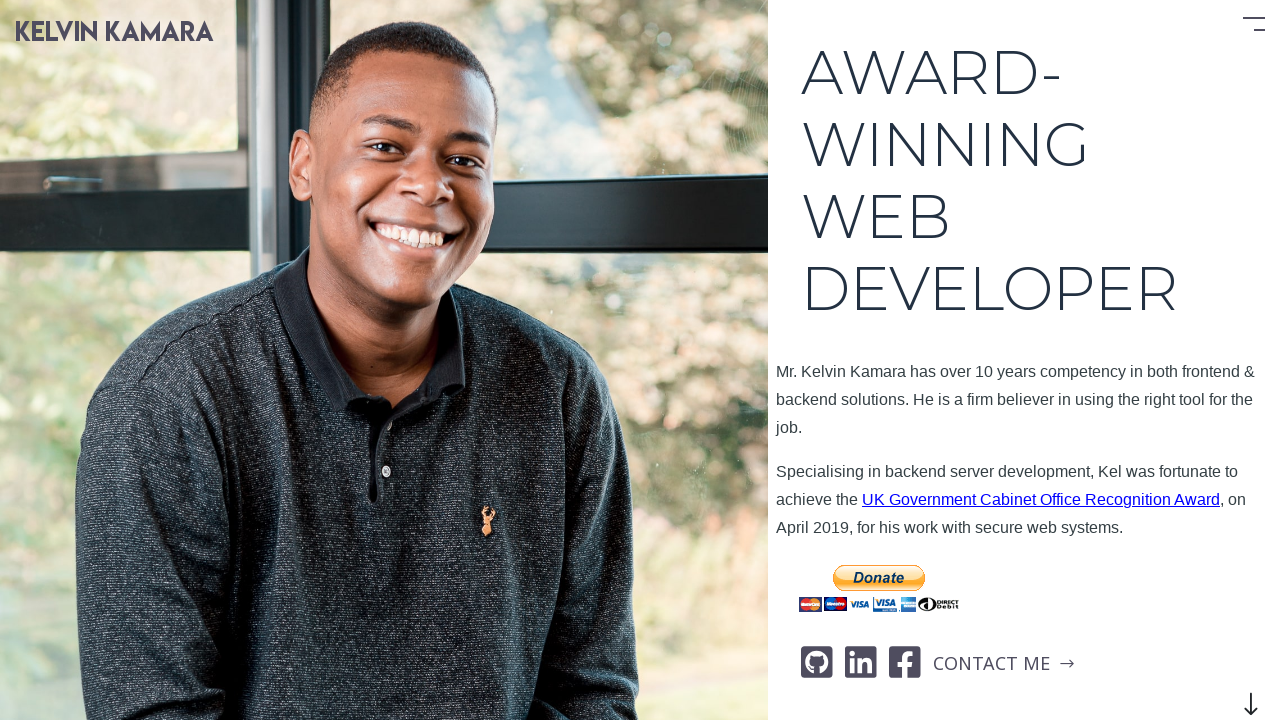

Clicked the Contact Me link at (1004, 664) on a#contact-me-link
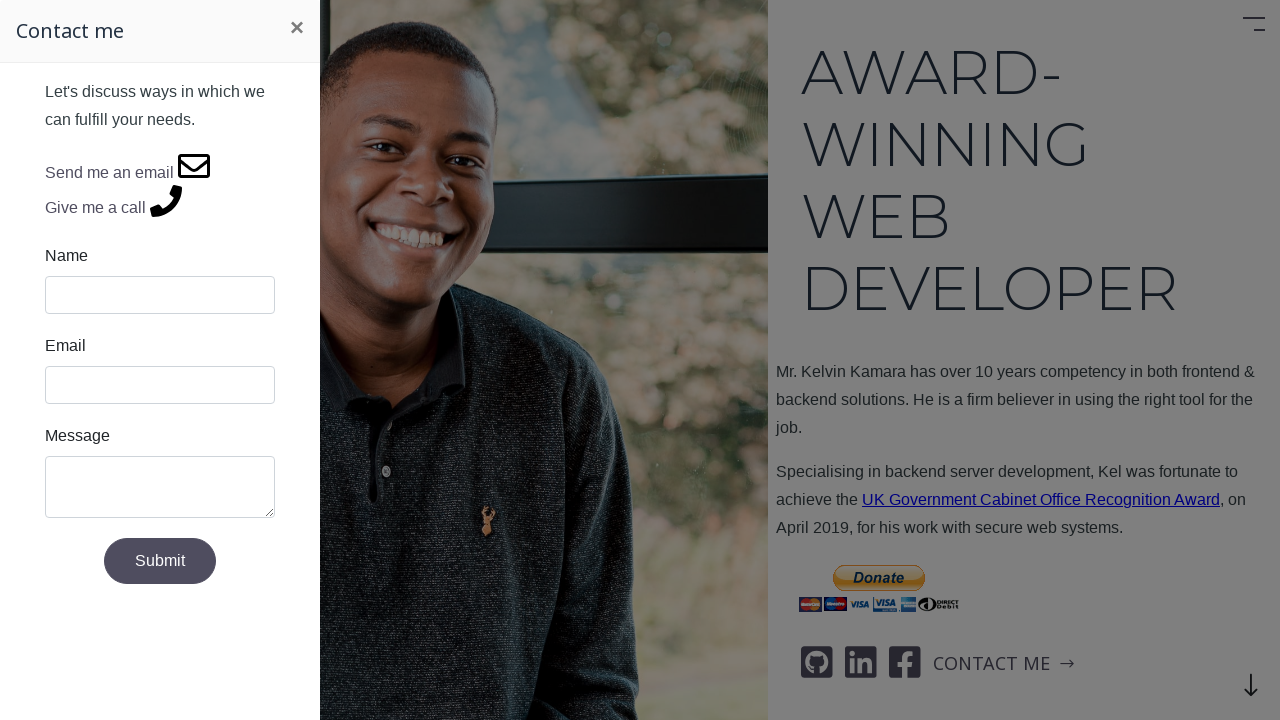

Contact form name field became visible
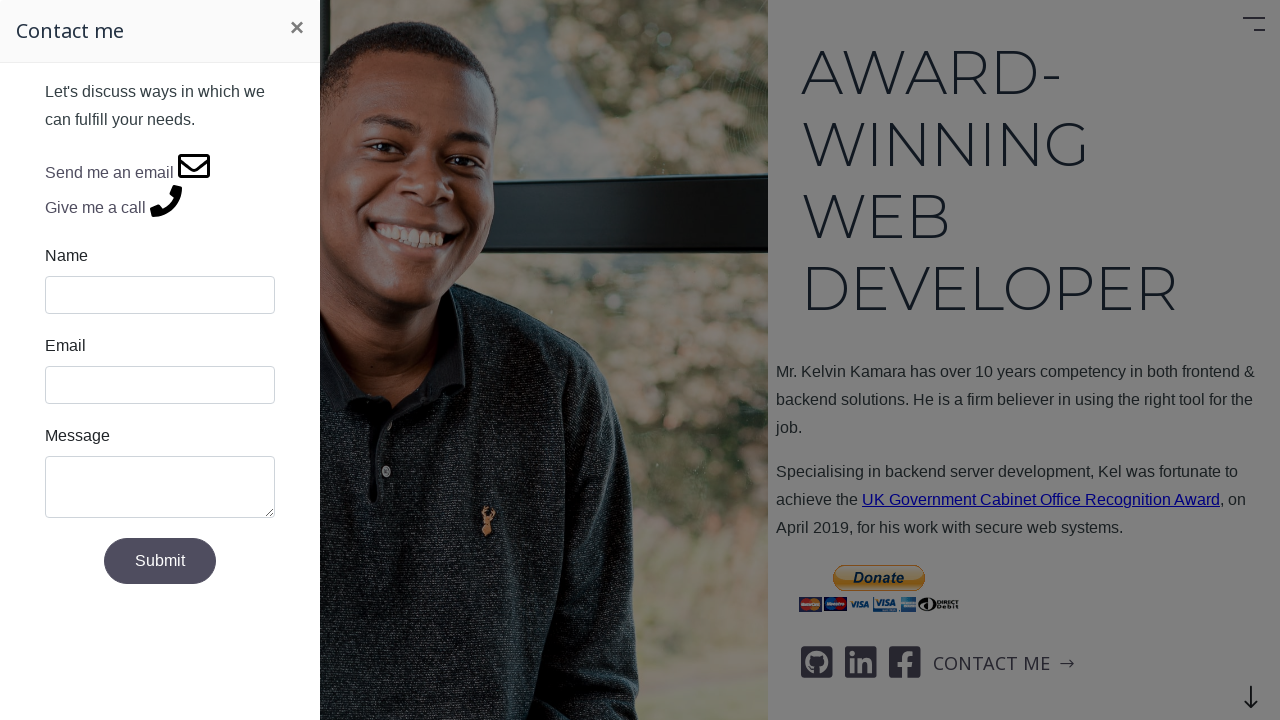

Filled name field with 'TestUser2024' on input#name
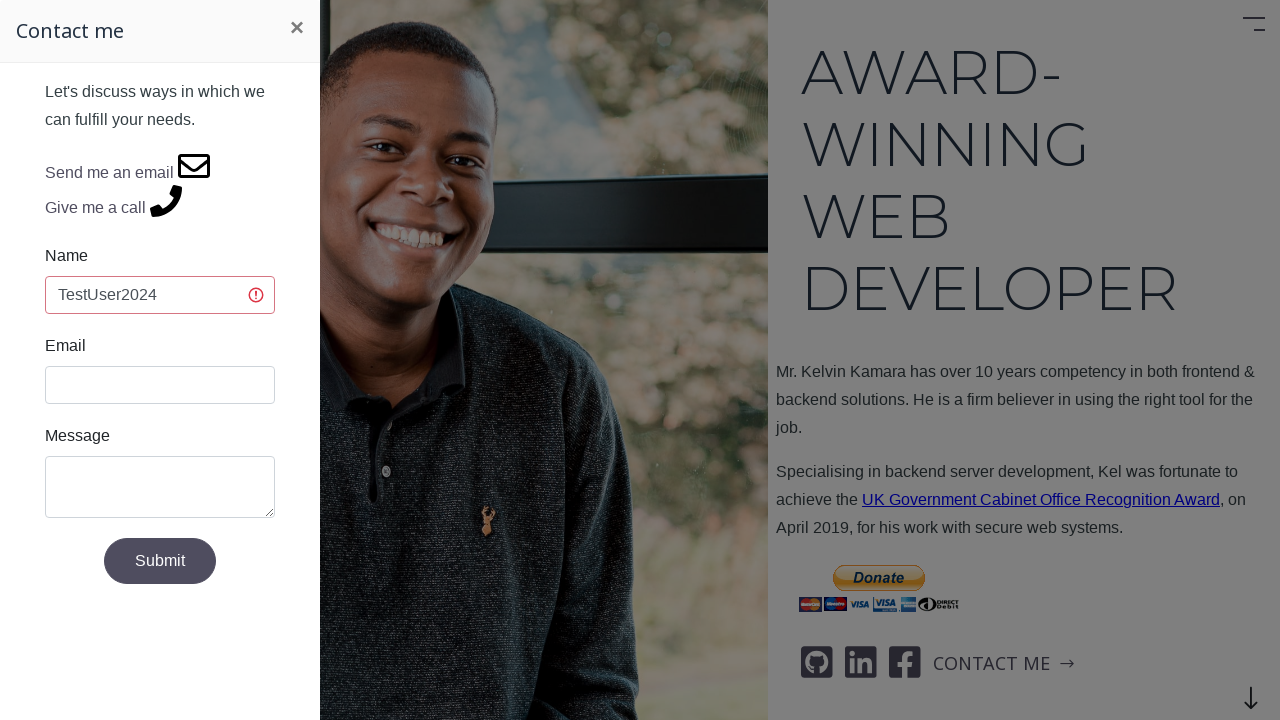

Pressed Enter key in name field on input#name
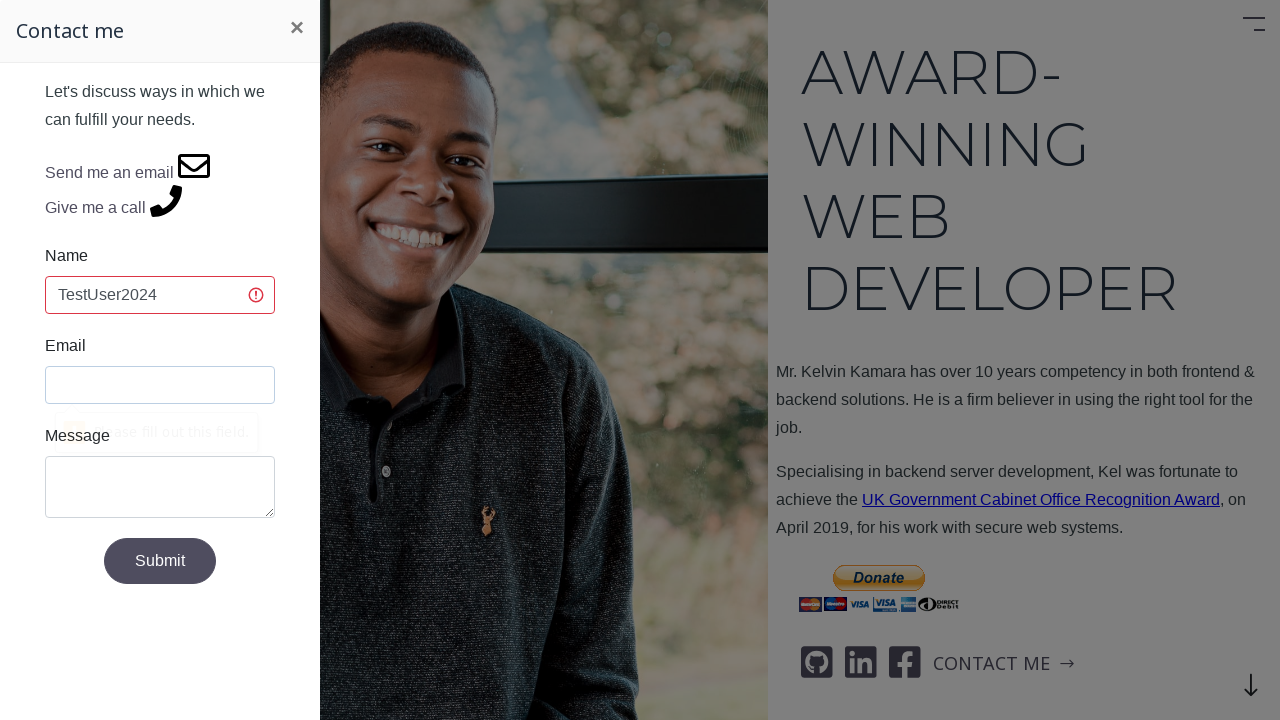

Waited 1000ms for form submission to complete
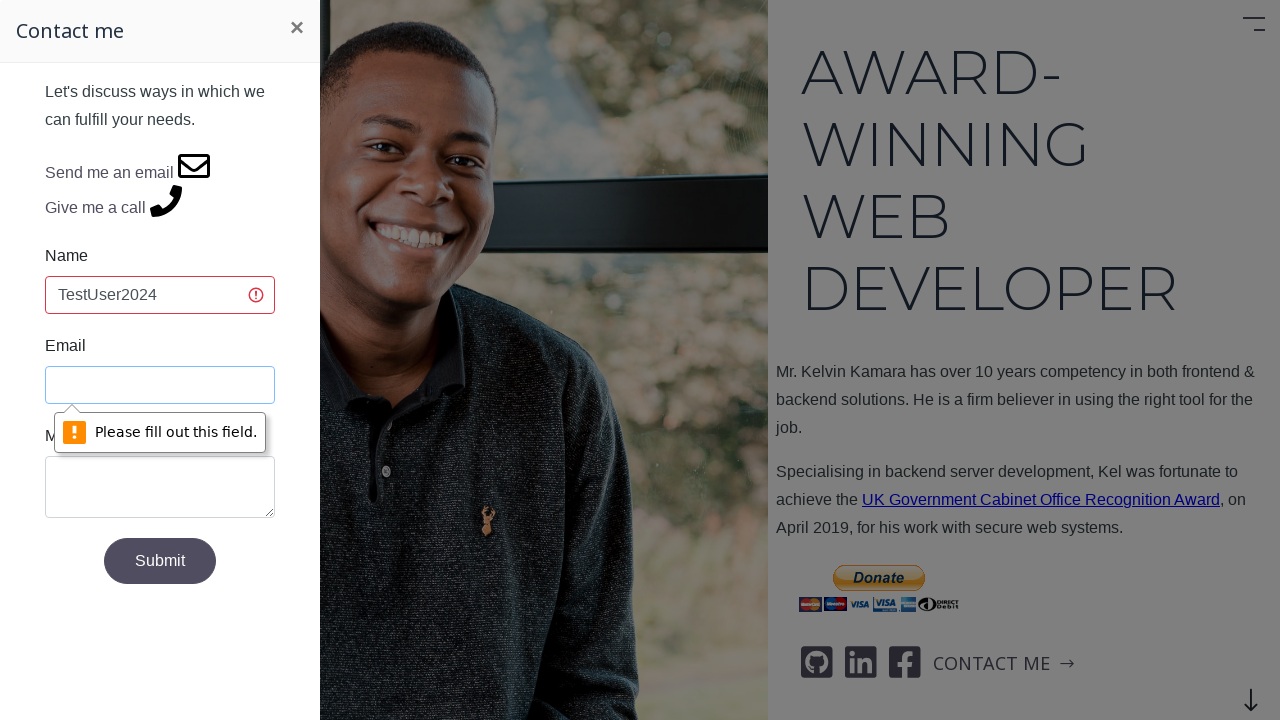

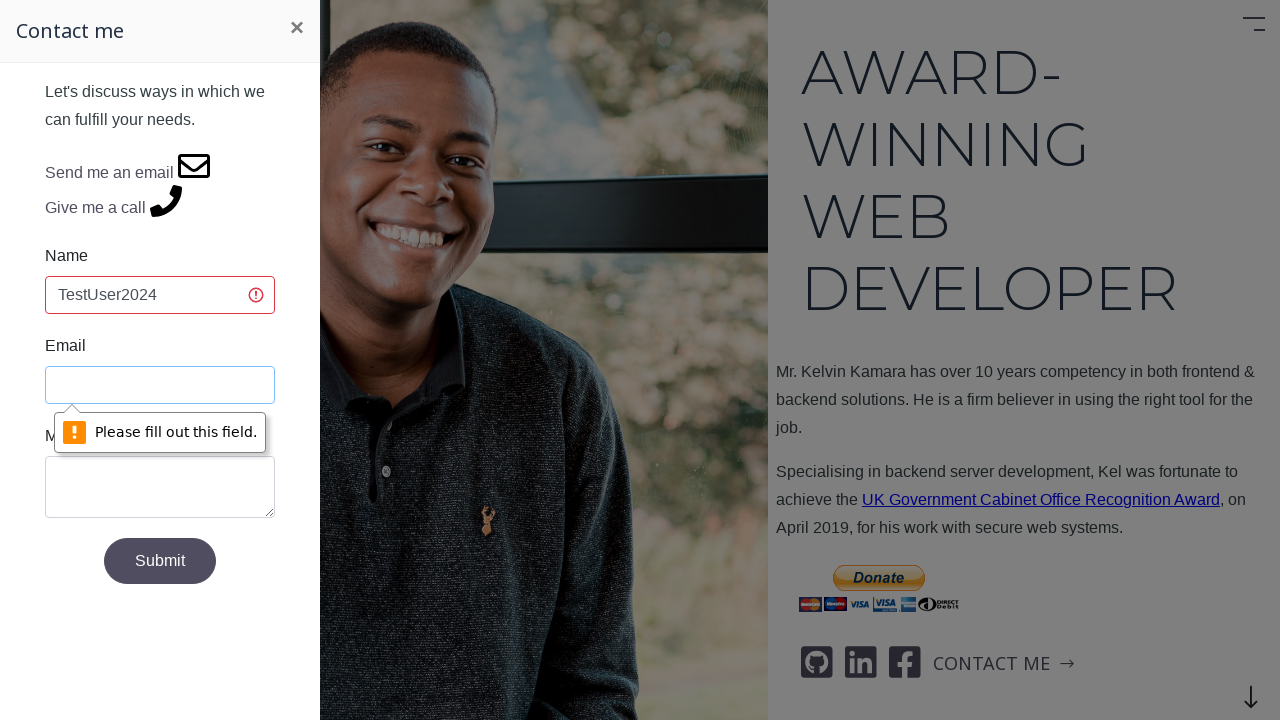